Tests JavaScript confirmation alert handling by clicking a button to trigger the alert, accepting it, and verifying the result message displays "You clicked: Ok"

Starting URL: http://the-internet.herokuapp.com/javascript_alerts

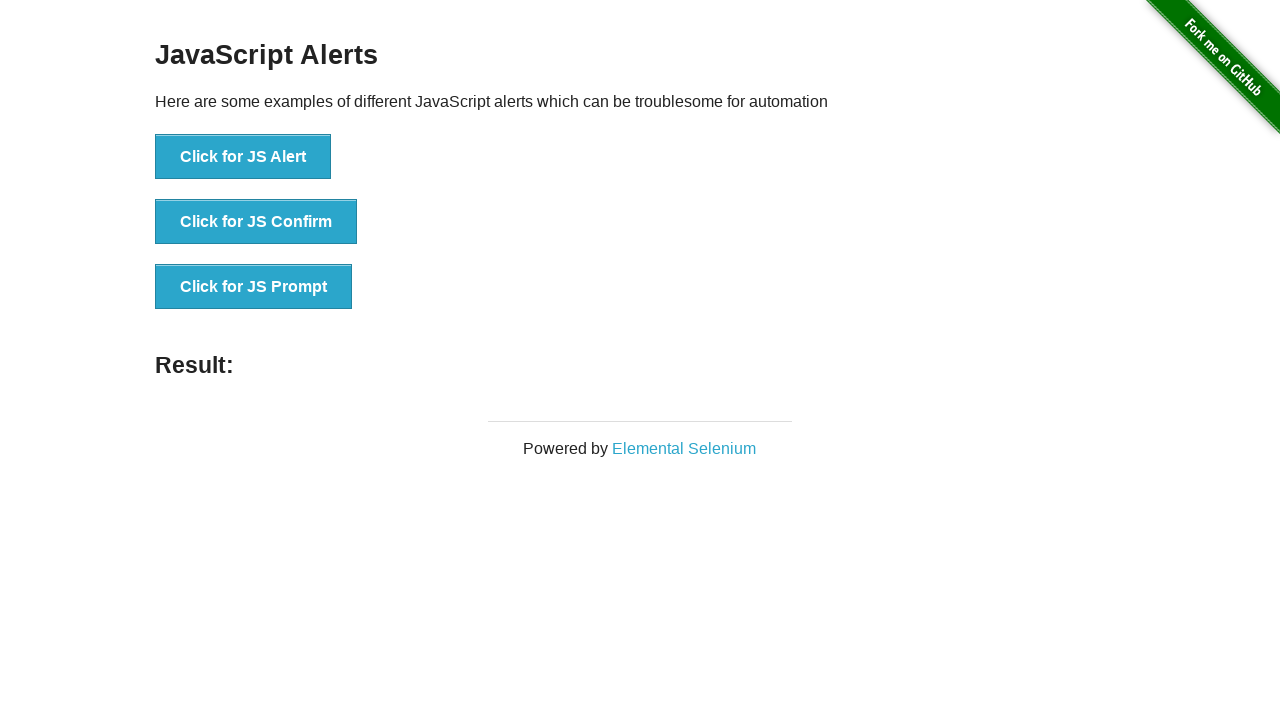

Set up dialog handler to accept confirmation dialogs
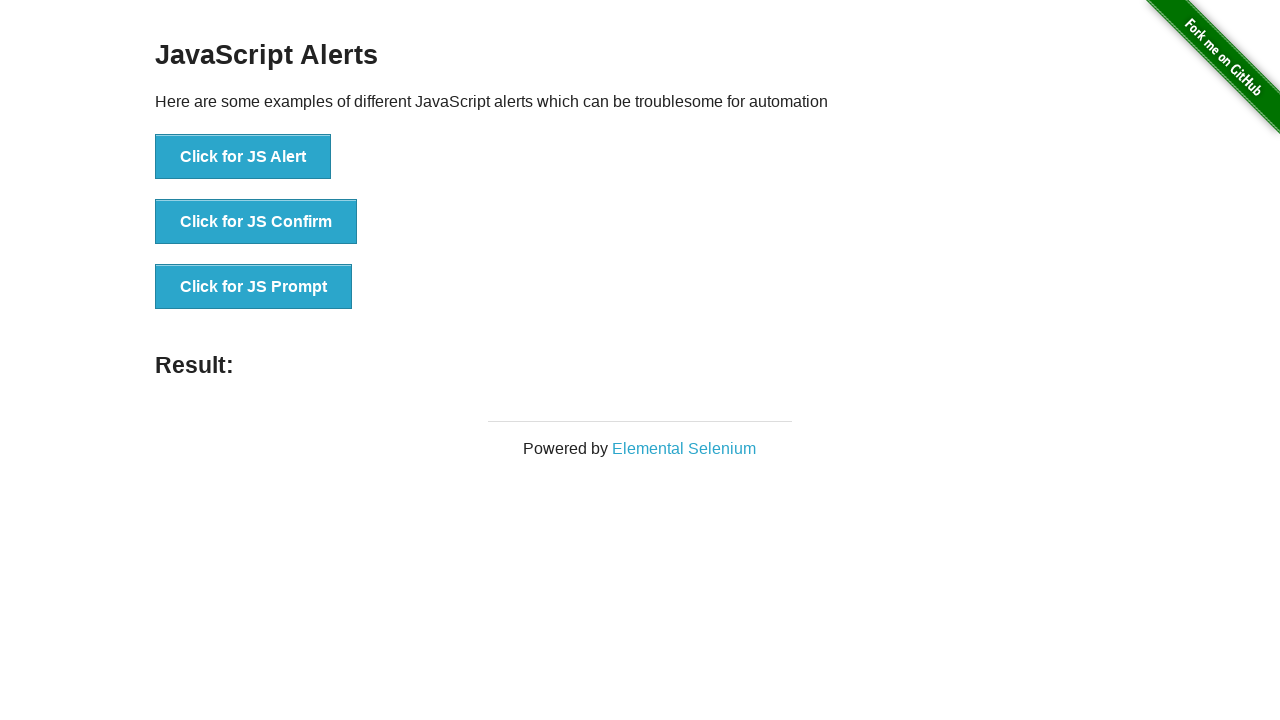

Clicked button to trigger JavaScript confirmation alert at (256, 222) on .example li:nth-child(2) button
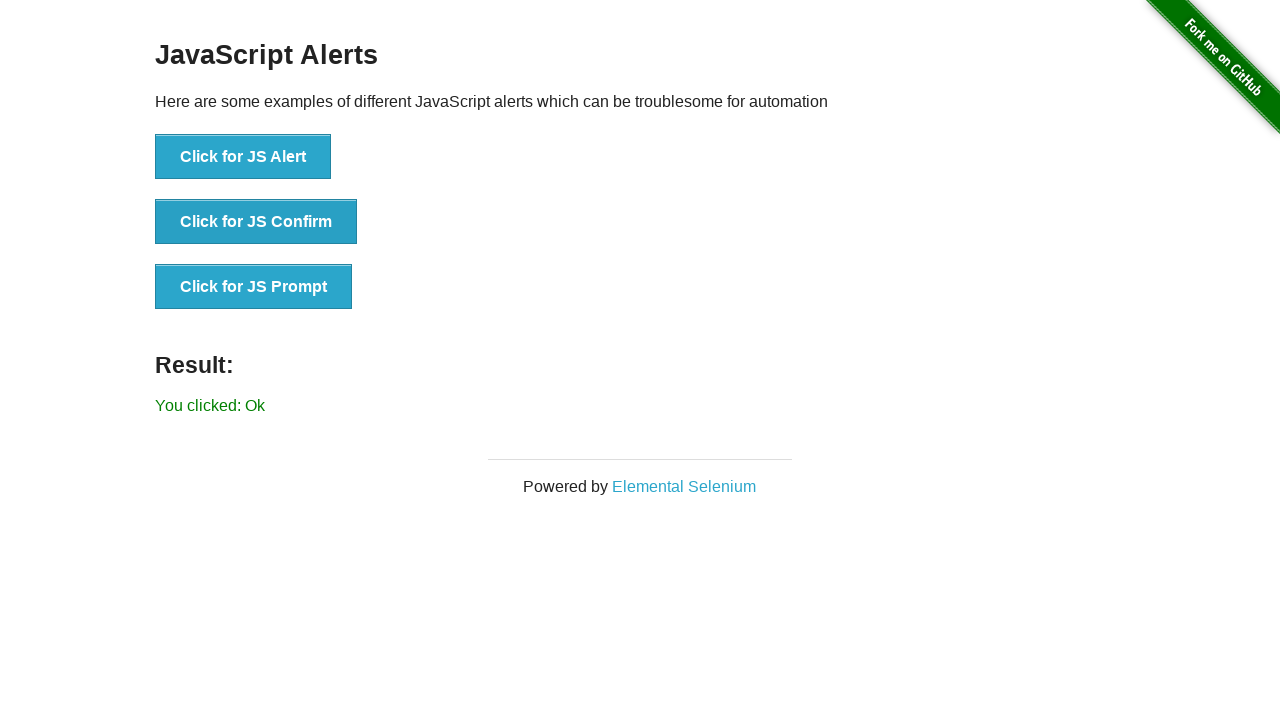

Result message element appeared after accepting alert
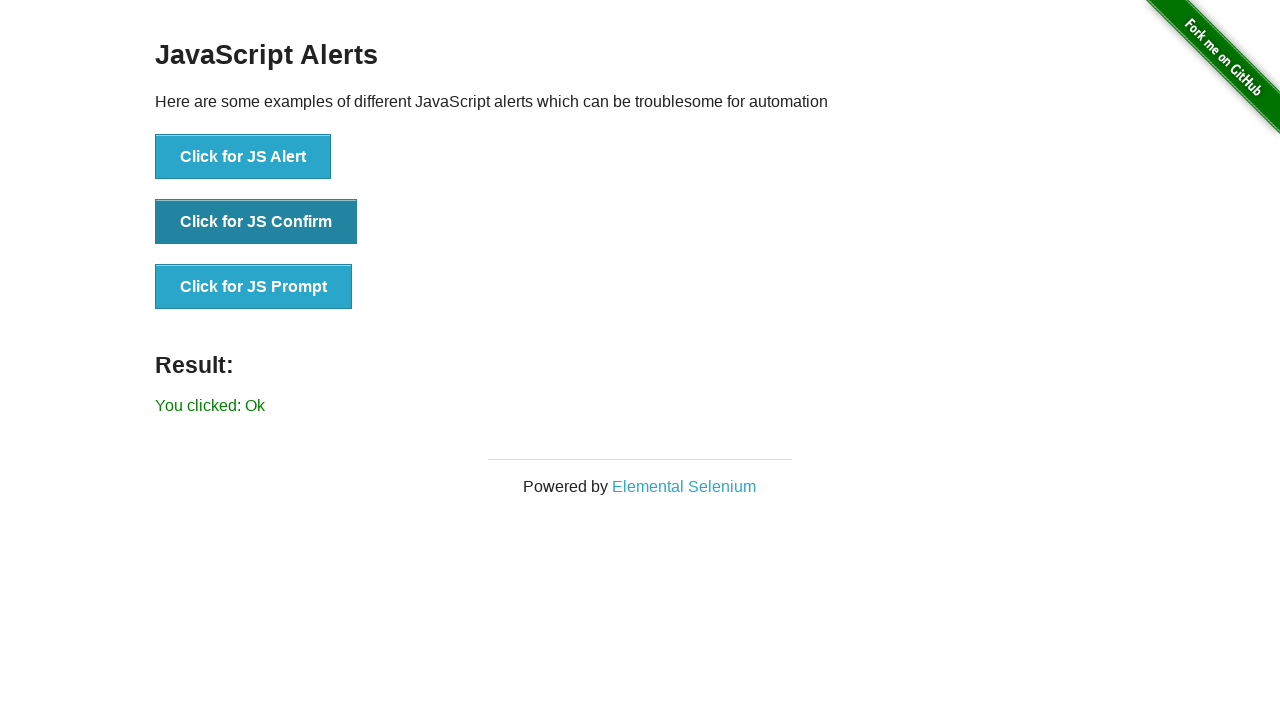

Retrieved result text from page
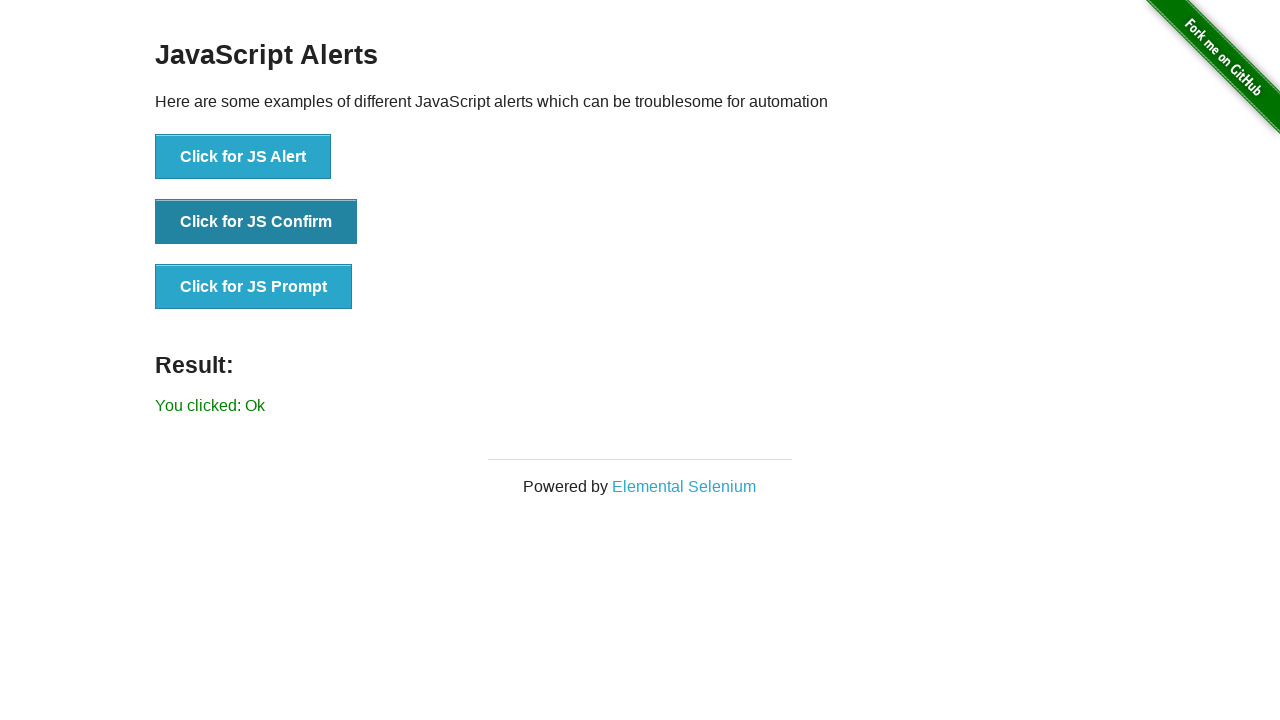

Verified result message displays 'You clicked: Ok'
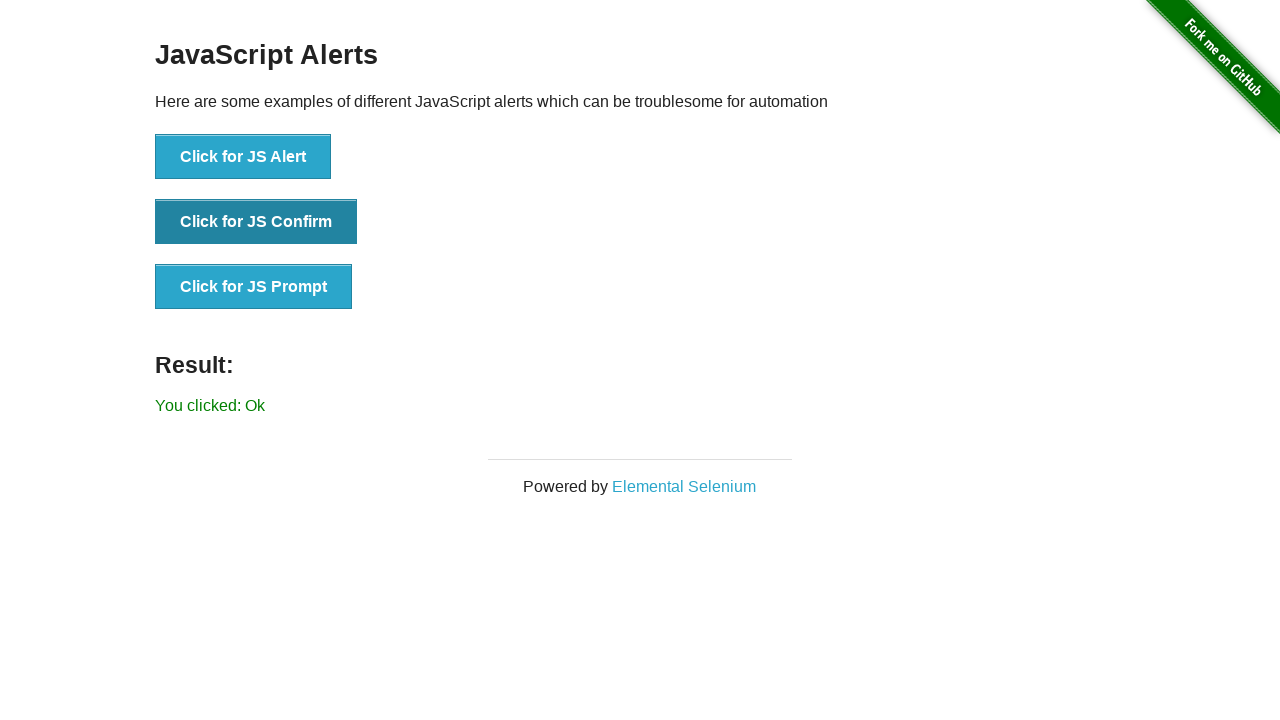

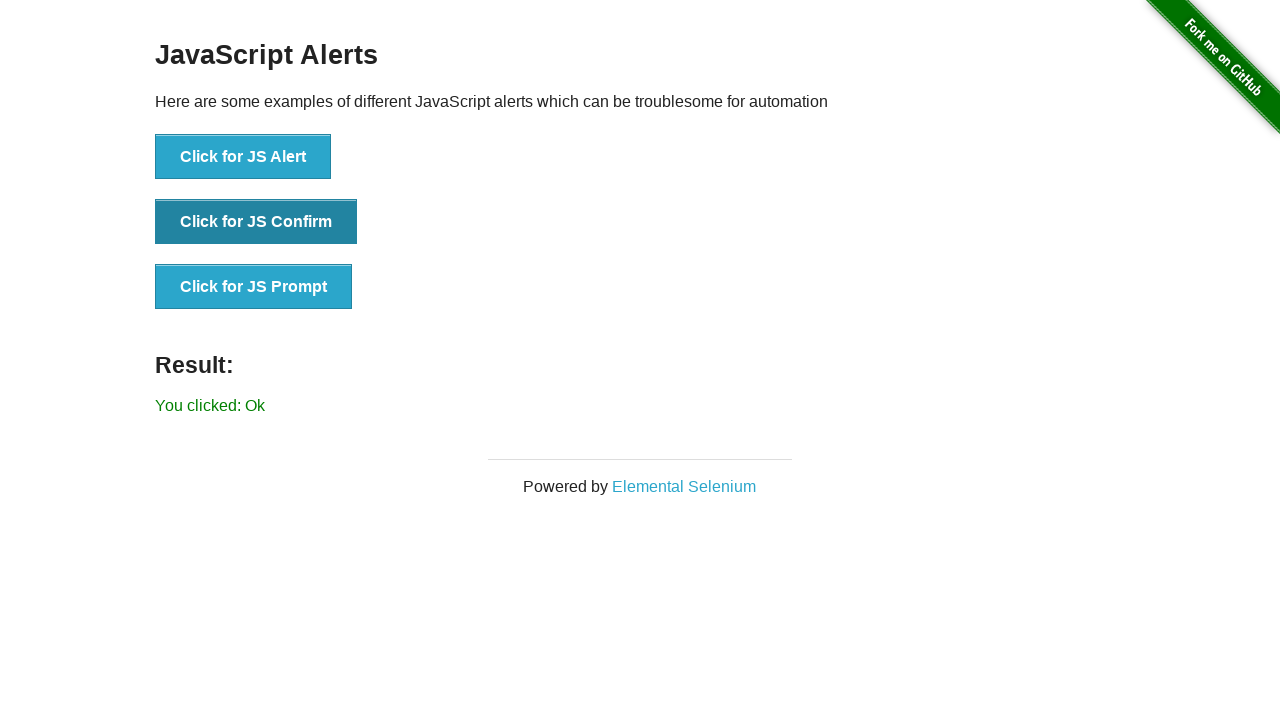